Tests DOM manipulation by navigating to a page, finding an image element, and changing its src attribute via JavaScript, then verifying the change took effect.

Starting URL: https://bonigarcia.dev/selenium-webdriver-java/

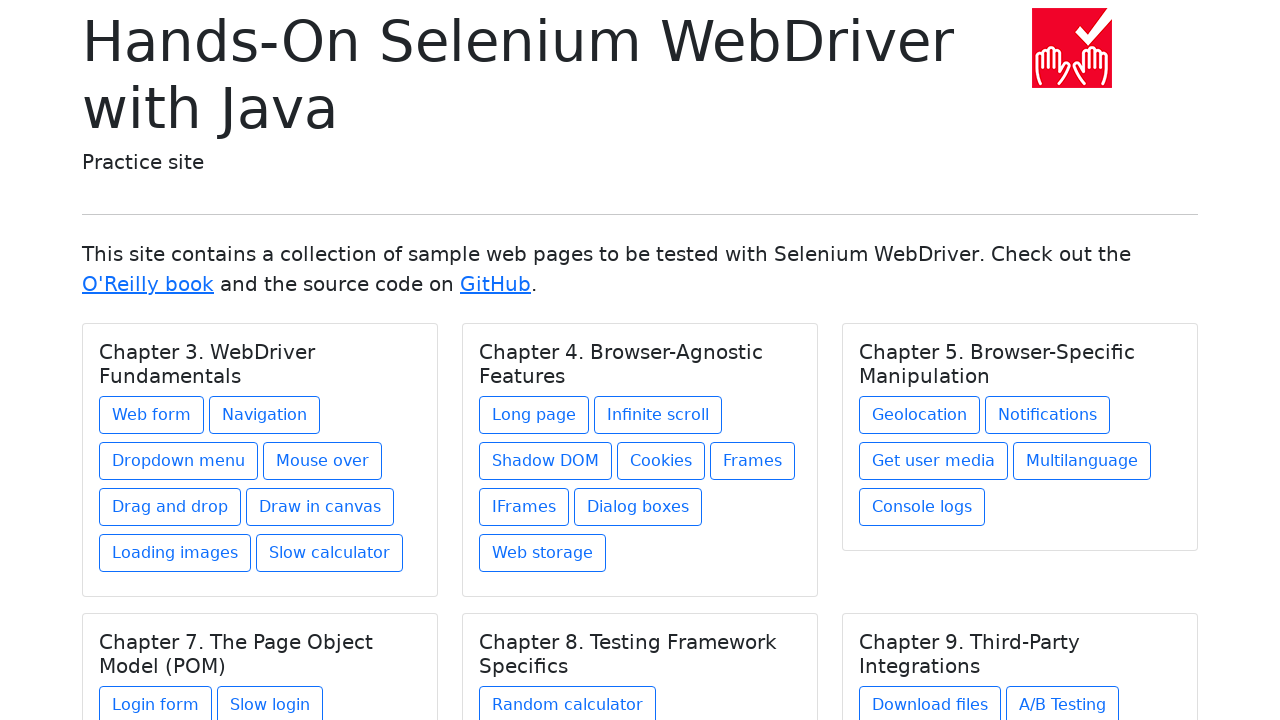

Navigated to starting URL
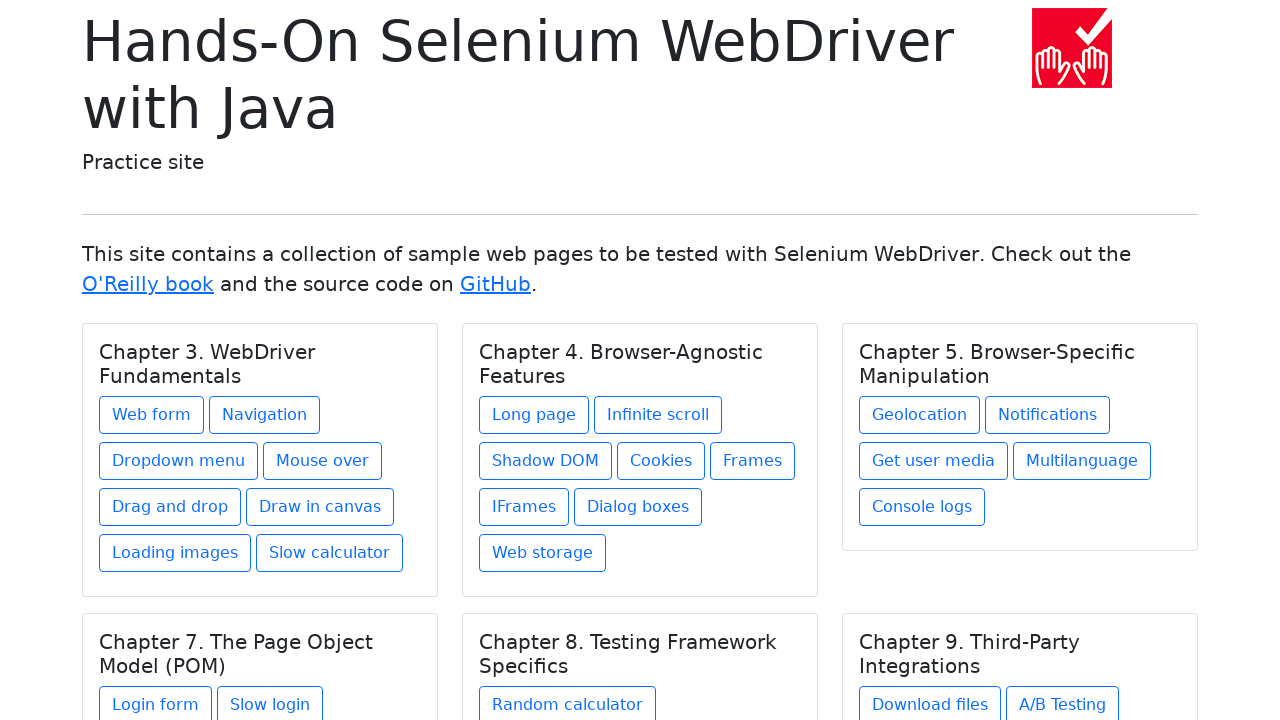

Located first image element on page
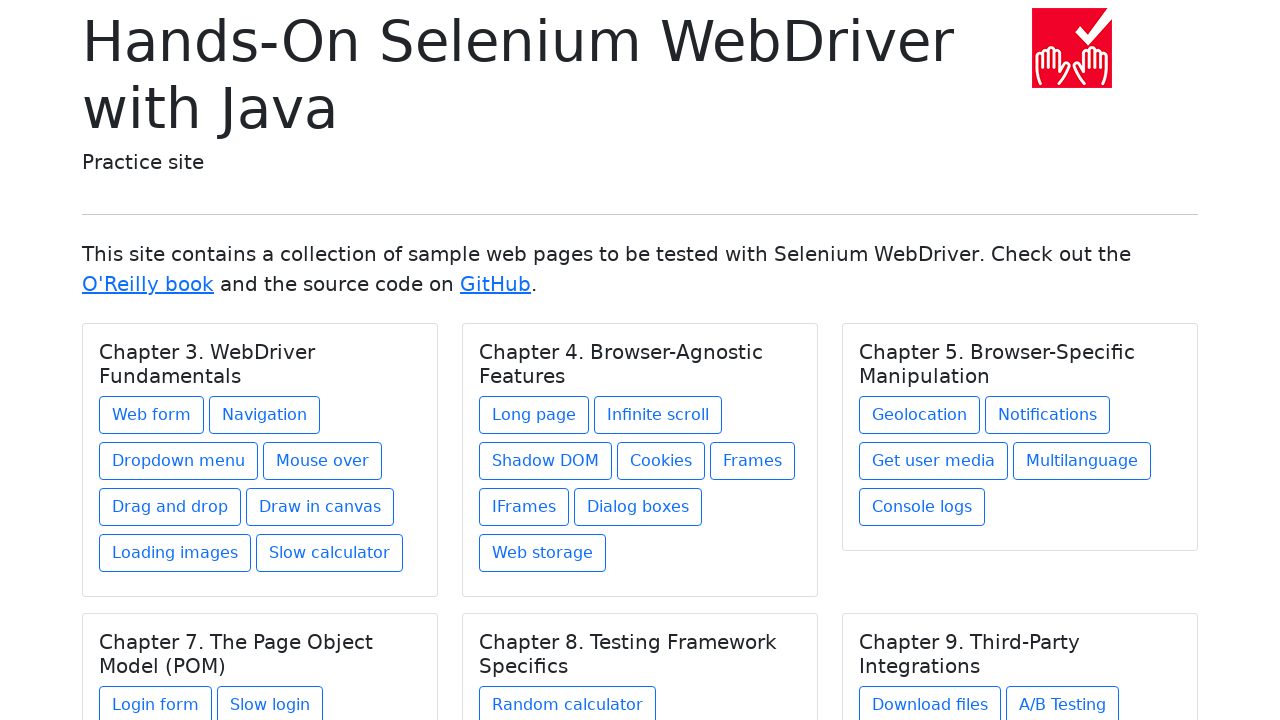

Defined new image source path as 'img/award.png'
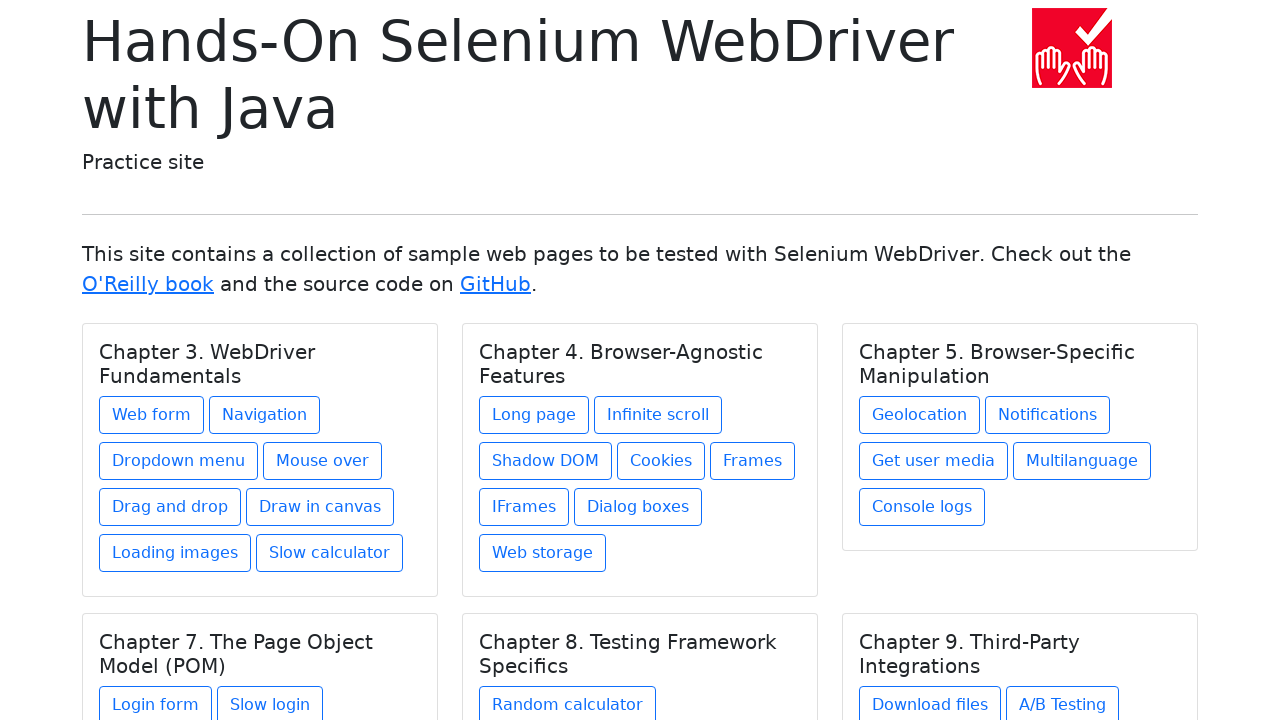

Executed JavaScript to change image src attribute
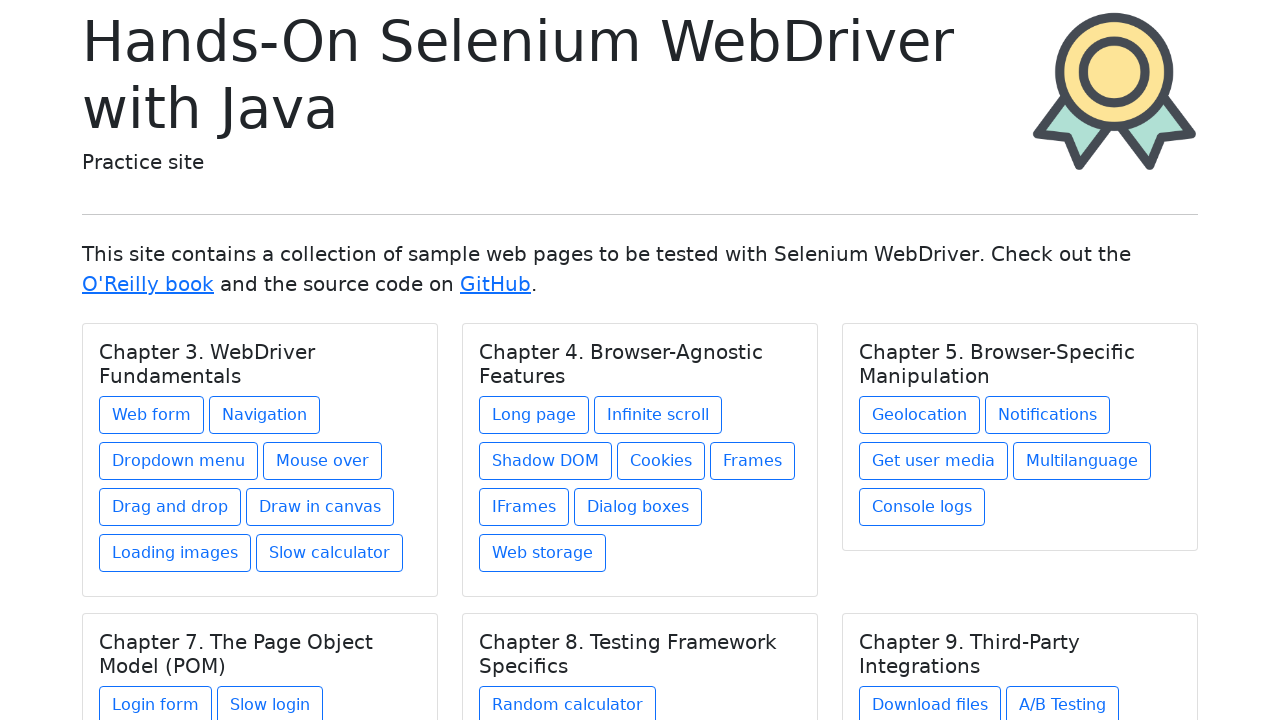

Waited 500ms for DOM change to take effect
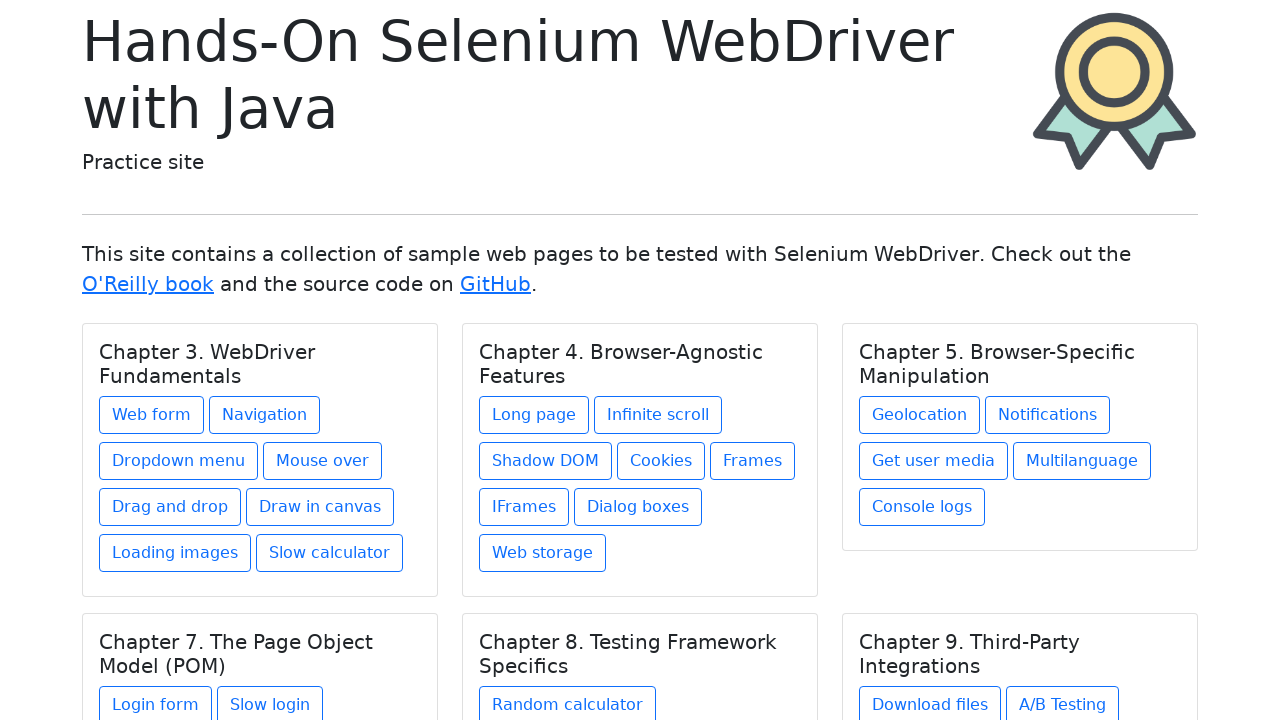

Retrieved updated image src attribute
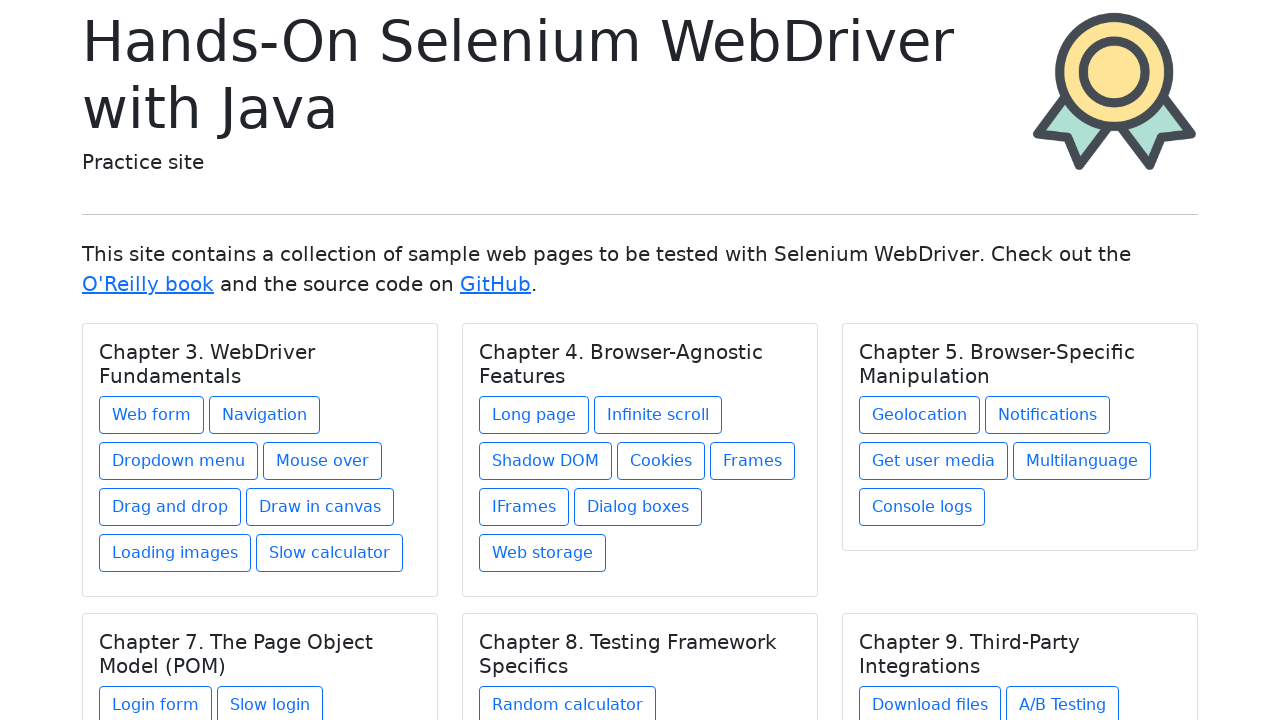

Verified image src was successfully updated to end with 'img/award.png'
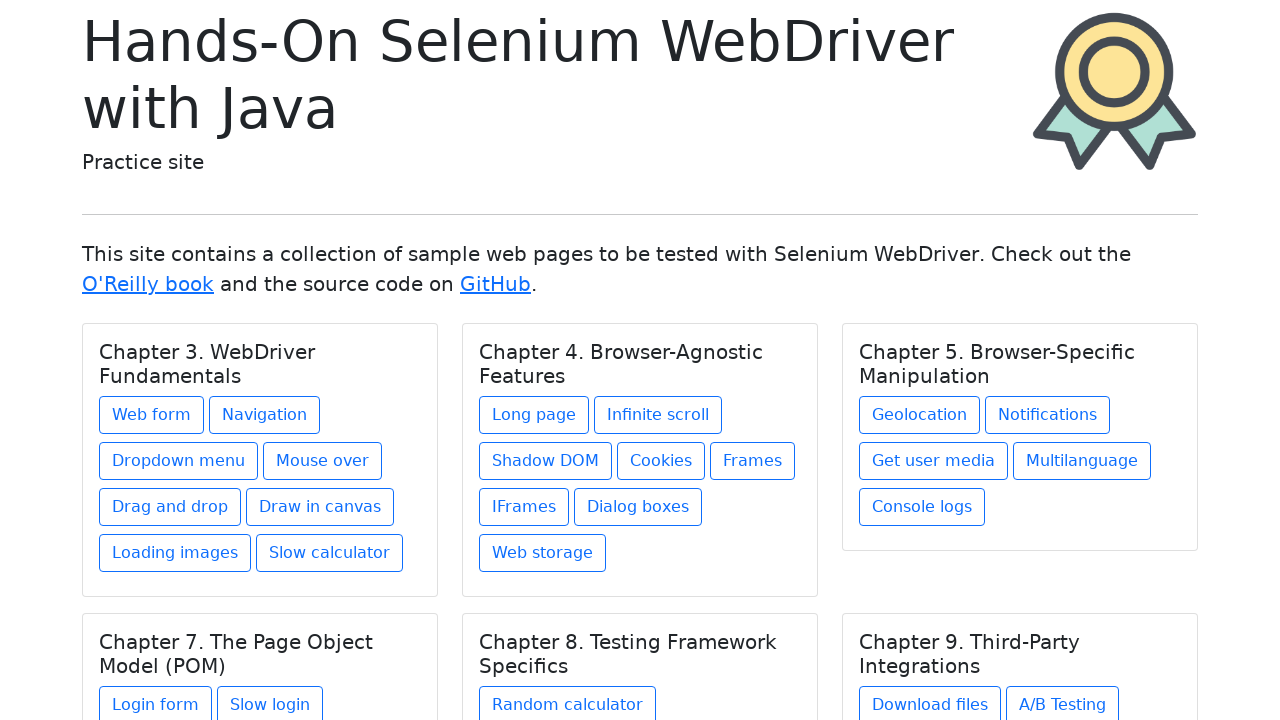

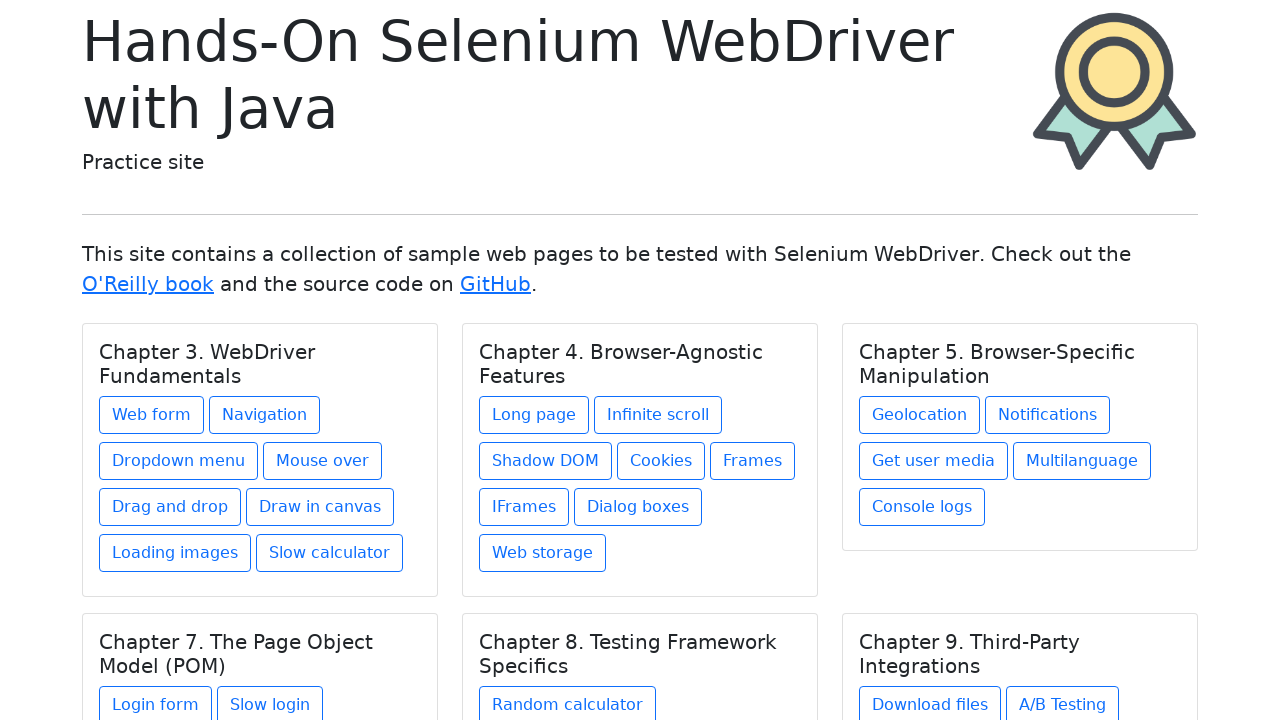